Tests clicking a button with a dynamic ID on the UI Test Automation Playground, demonstrating handling of elements with changing identifiers

Starting URL: http://uitestingplayground.com/dynamicid

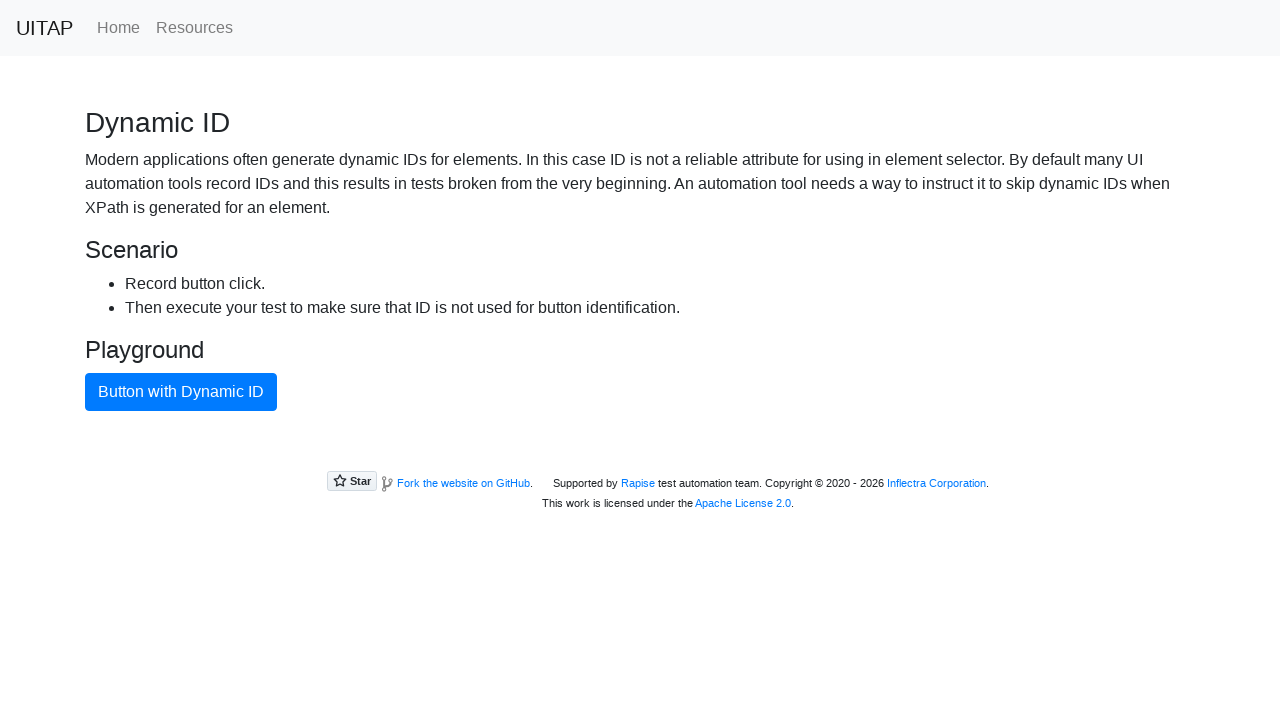

Clicked button with dynamic ID using class selector at (181, 392) on .btn
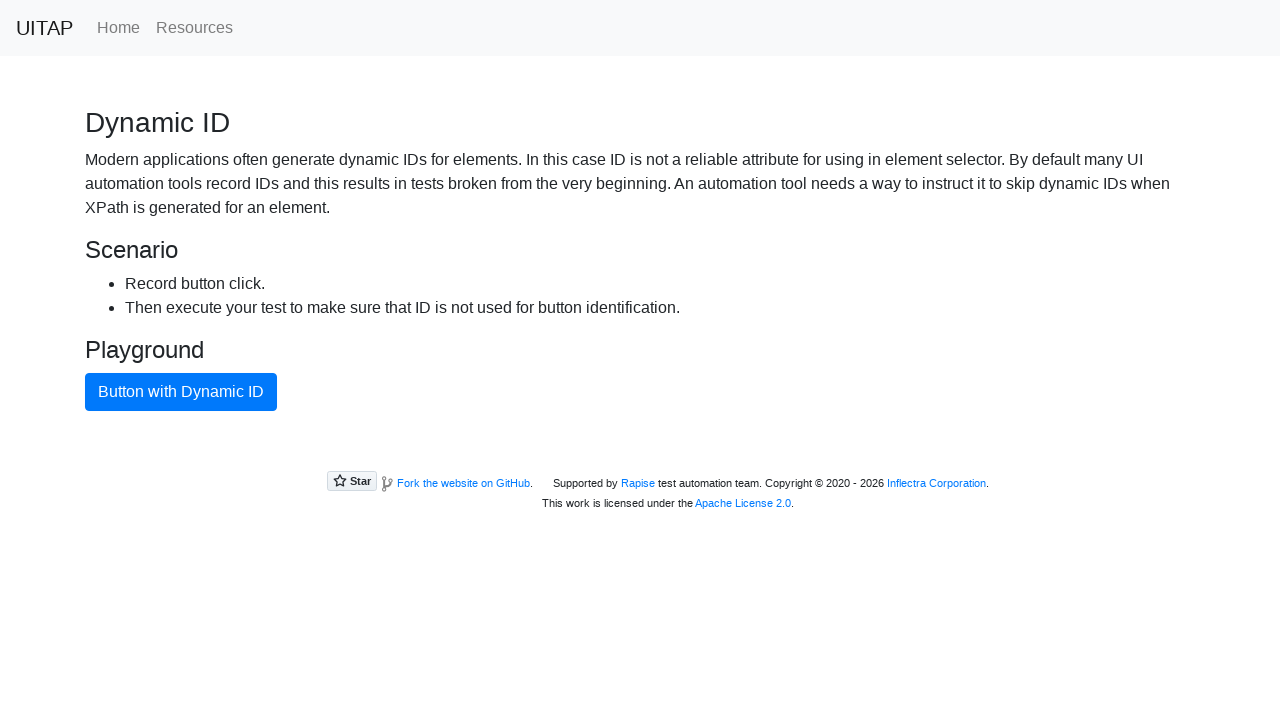

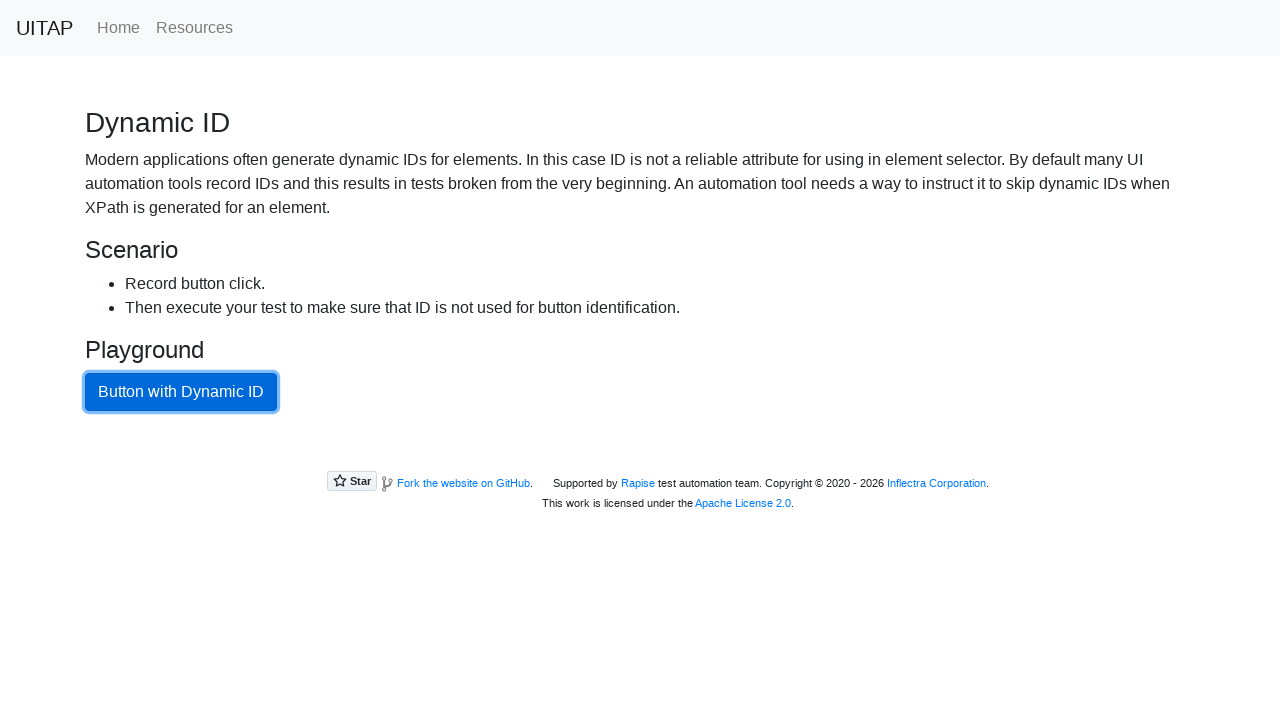